Tests the search functionality on Python.org by entering a search query and submitting the form using the Enter key

Starting URL: https://www.python.org

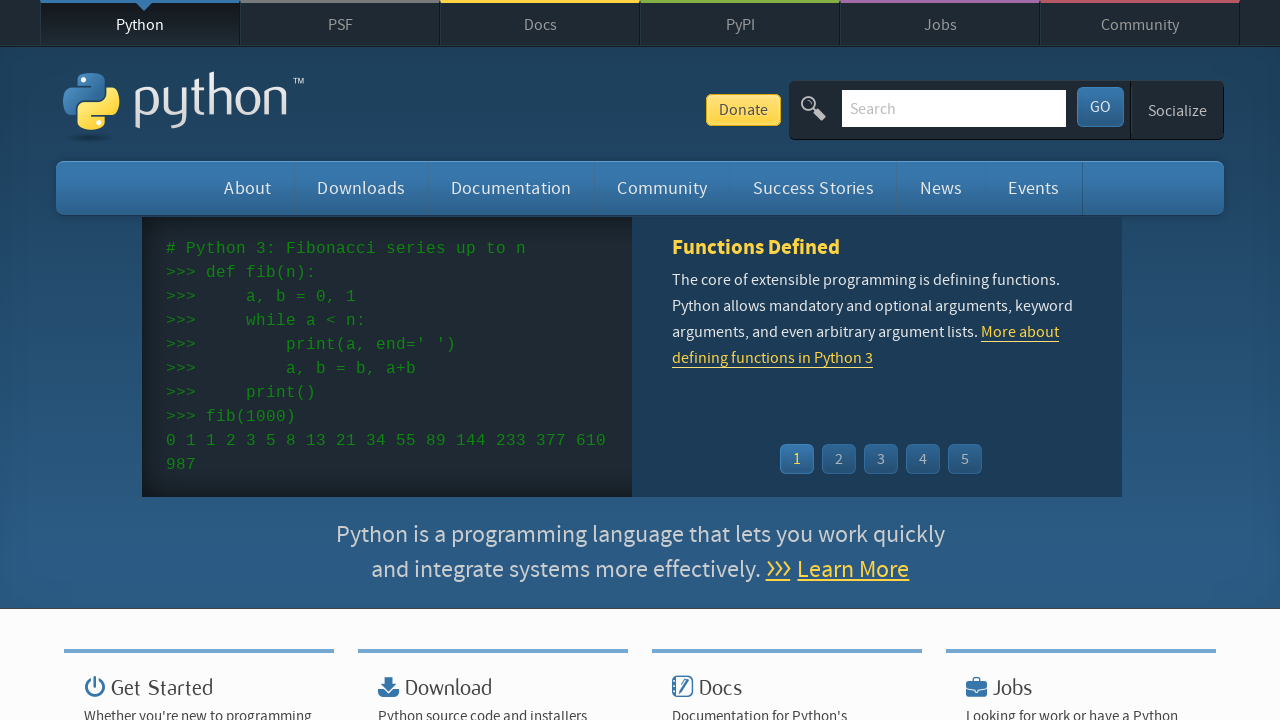

Filled search field with 'getting started with python' on #id-search-field
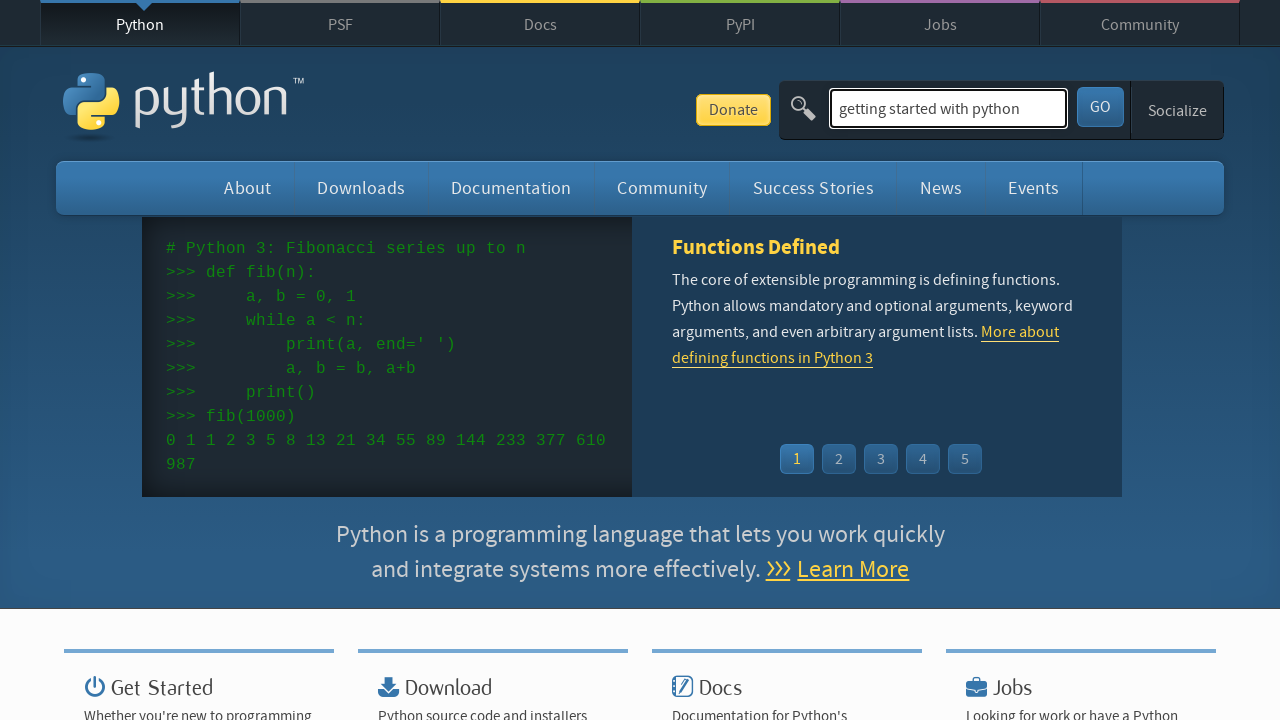

Pressed Enter to submit search query on #id-search-field
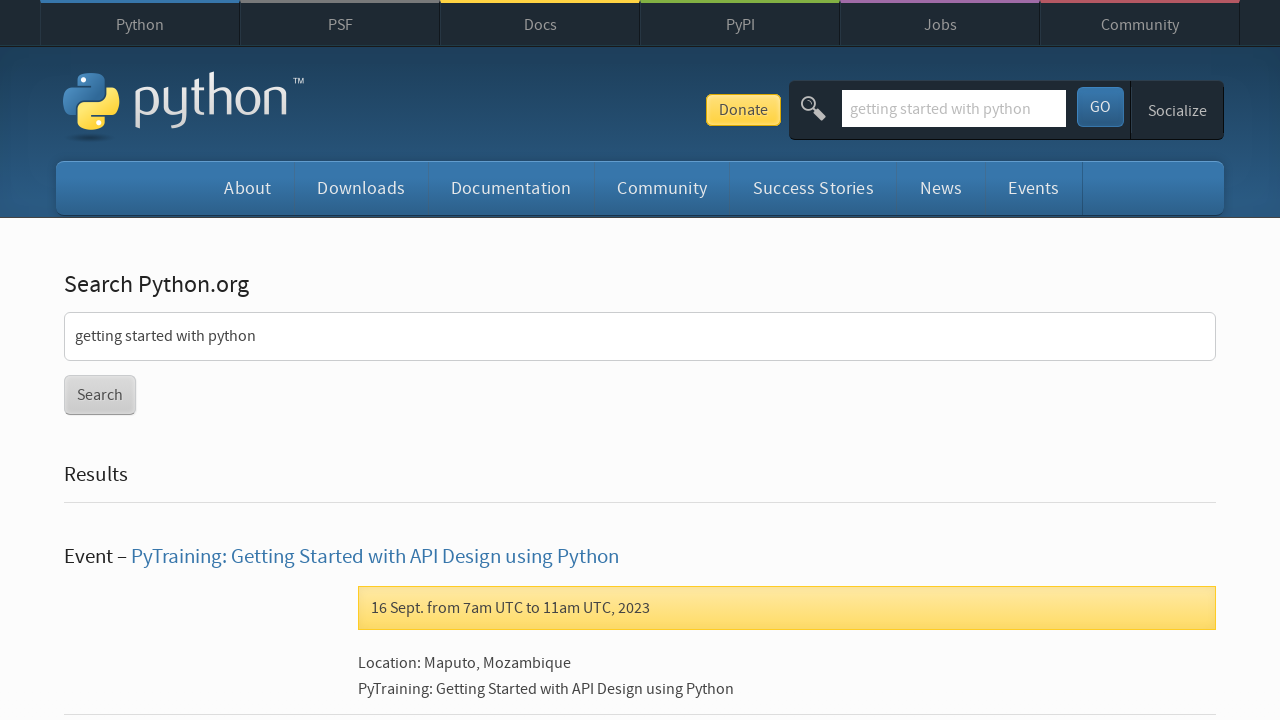

Search results page loaded after navigation
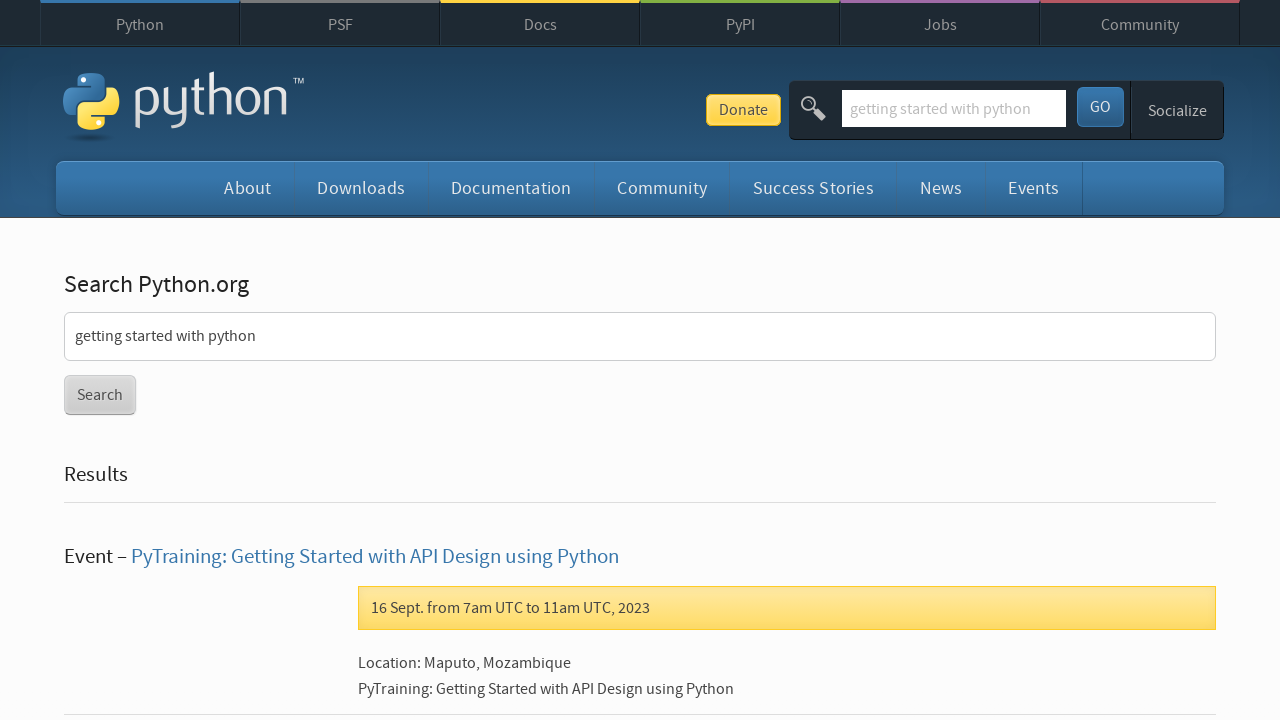

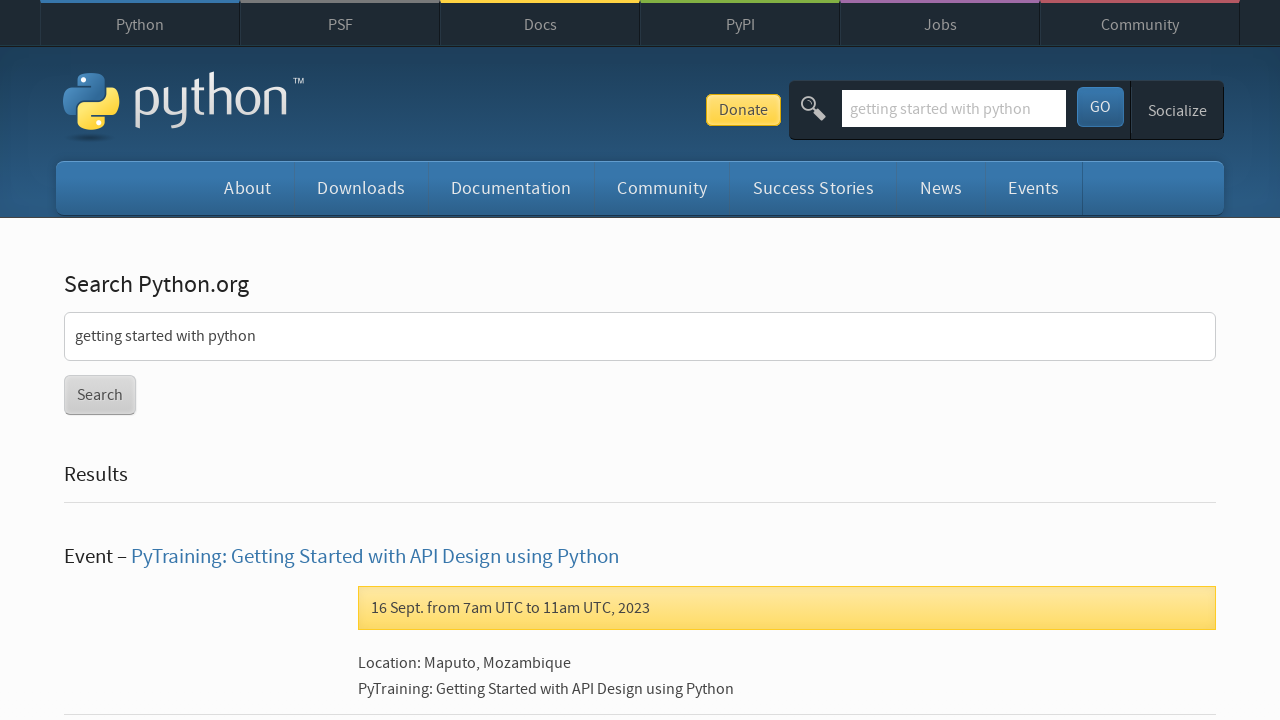